Tests opting out of A/B tests by visiting the page, adding an opt-out cookie, refreshing, and verifying the heading changes to indicate no A/B test is active.

Starting URL: http://the-internet.herokuapp.com/abtest

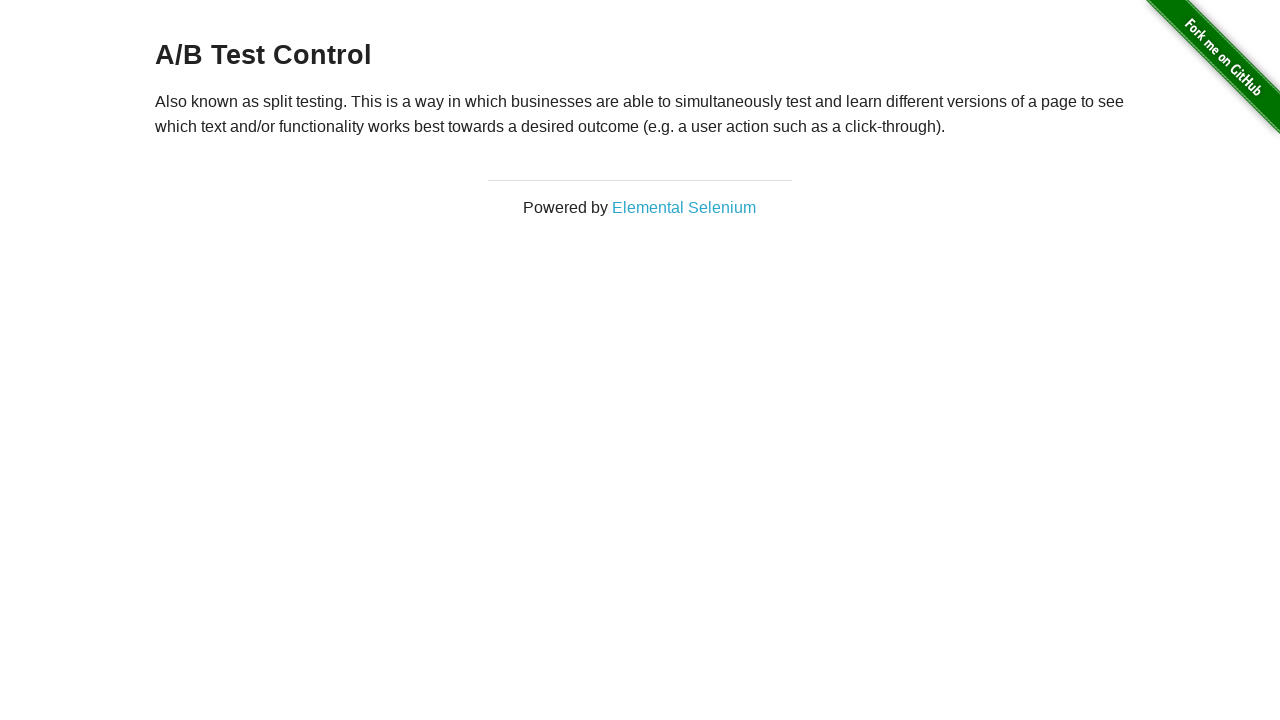

Retrieved heading text to verify initial A/B test group
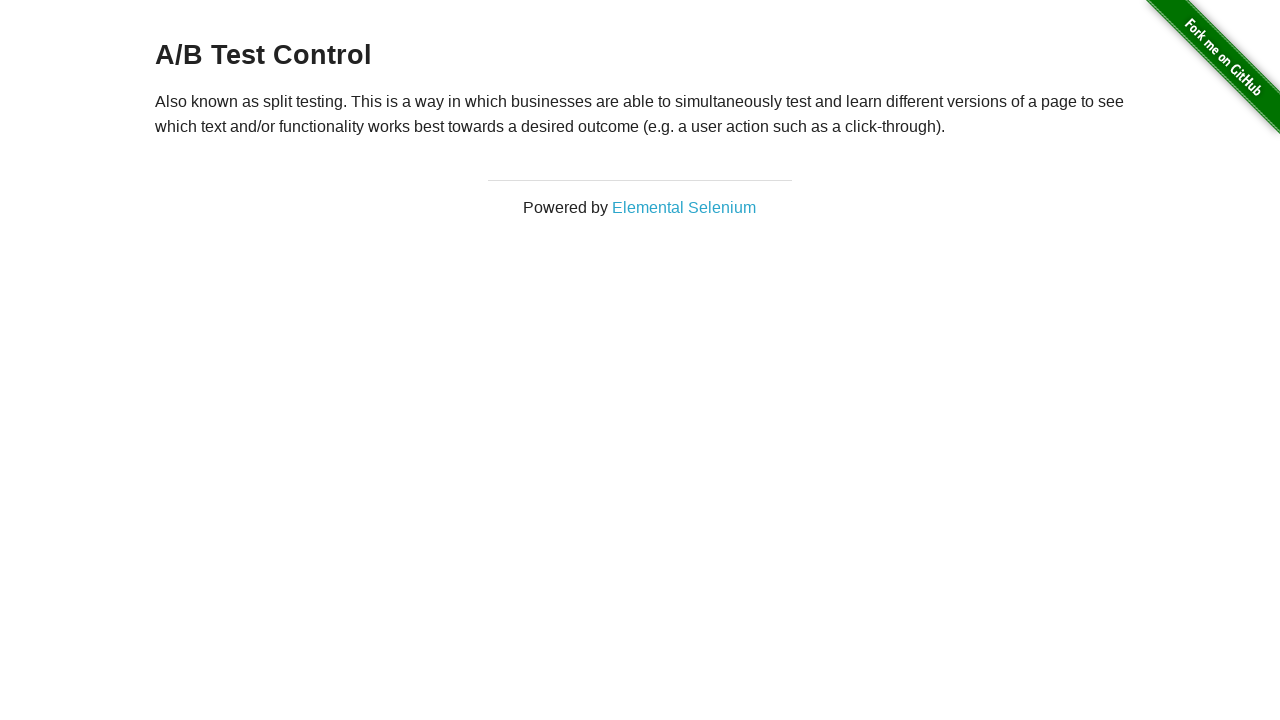

Verified heading confirms A/B test is active
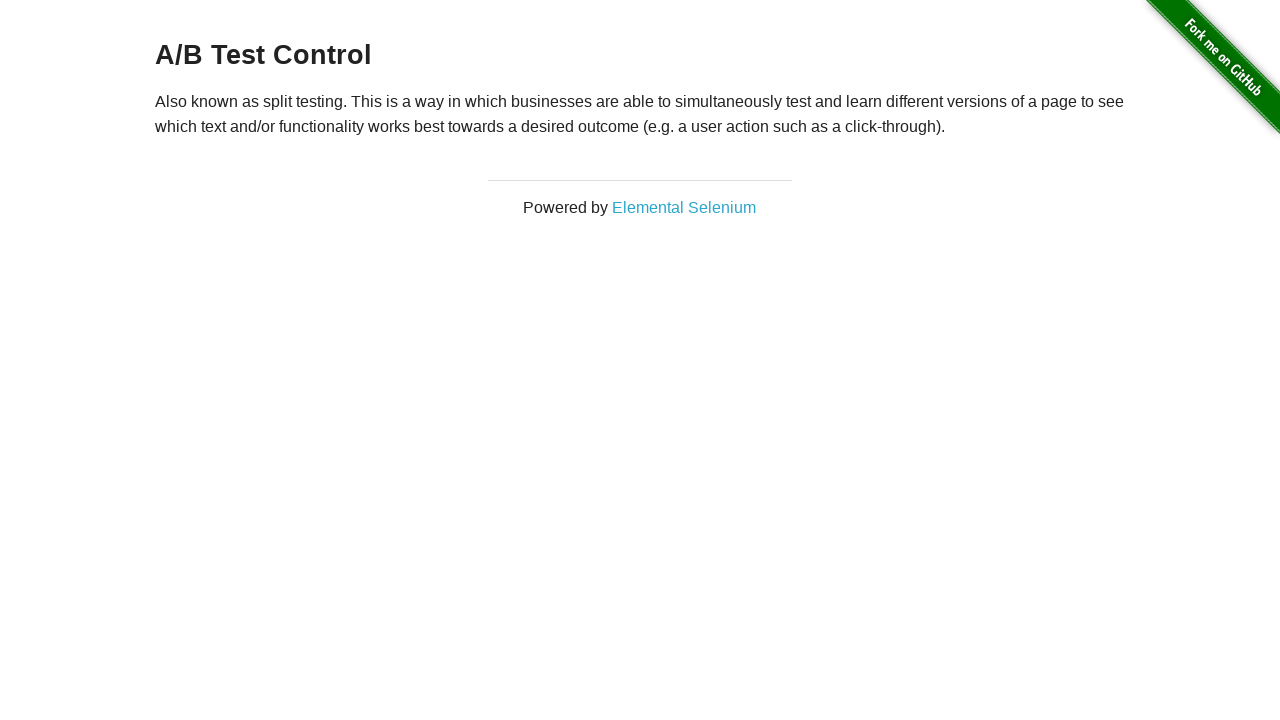

Added optimizelyOptOut cookie to opt out of A/B test
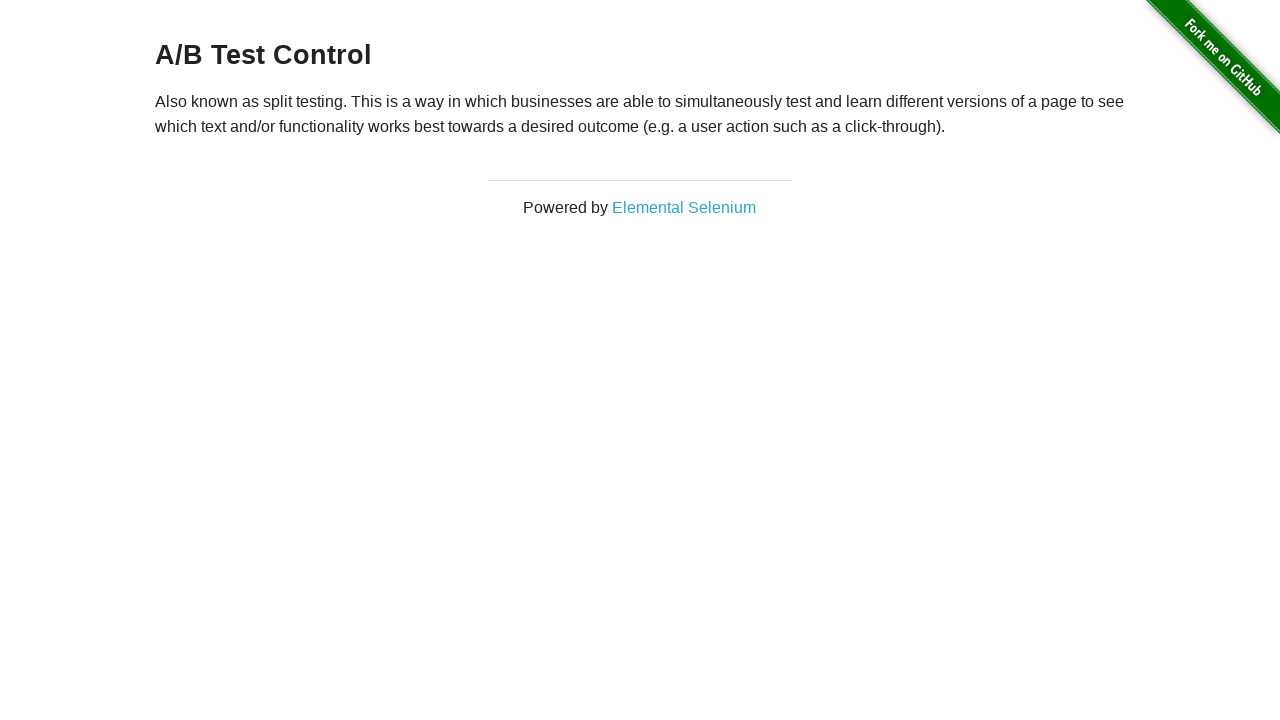

Reloaded page after adding opt-out cookie
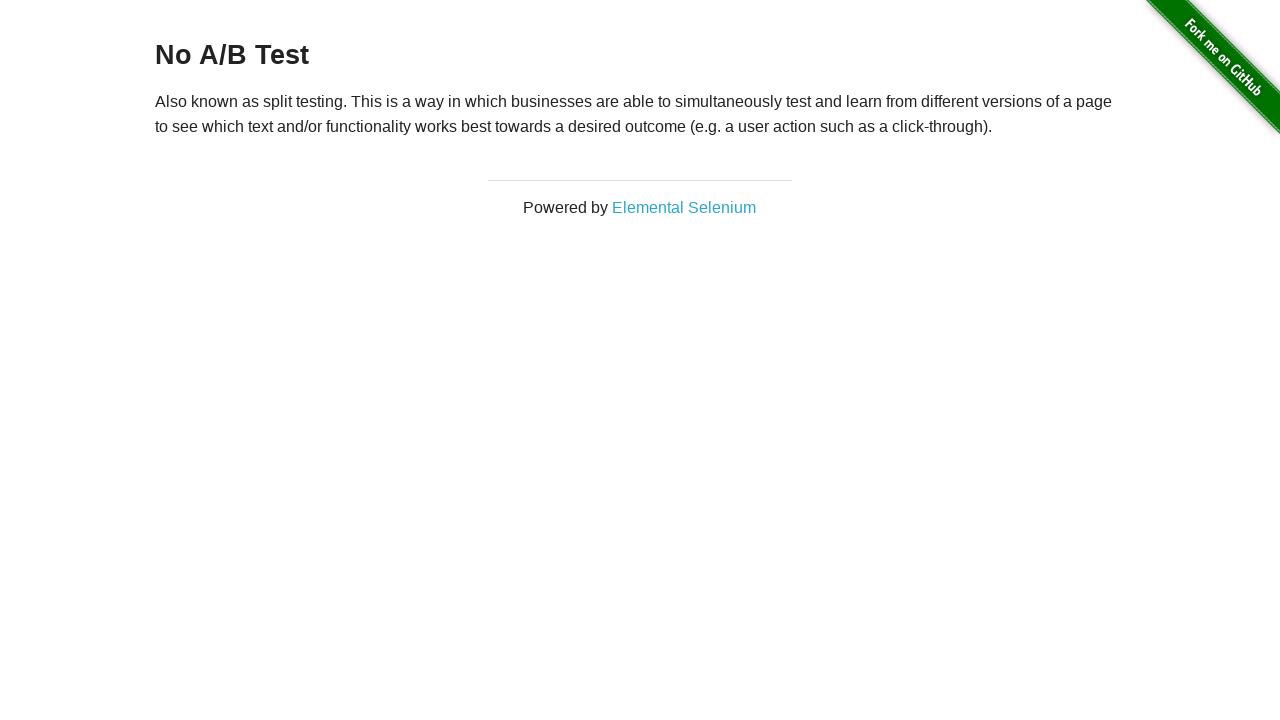

Retrieved heading text after page reload to verify opt-out
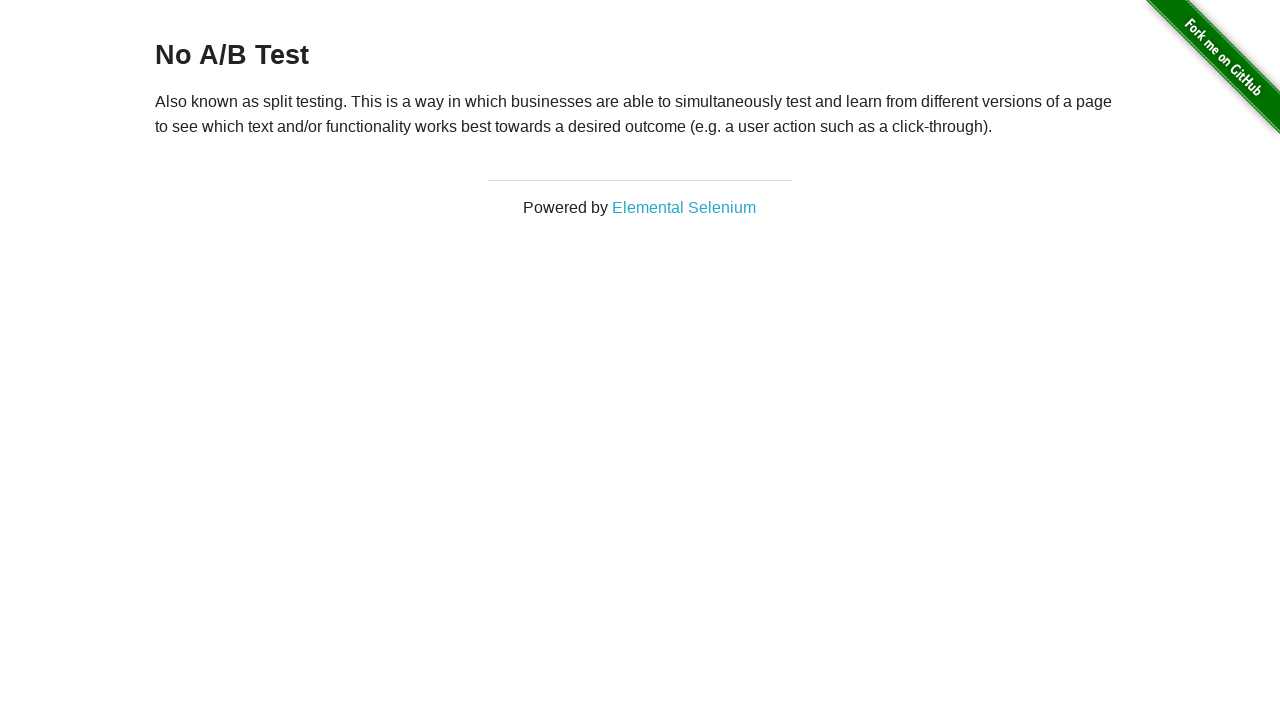

Verified heading confirms A/B test is no longer active after opt-out
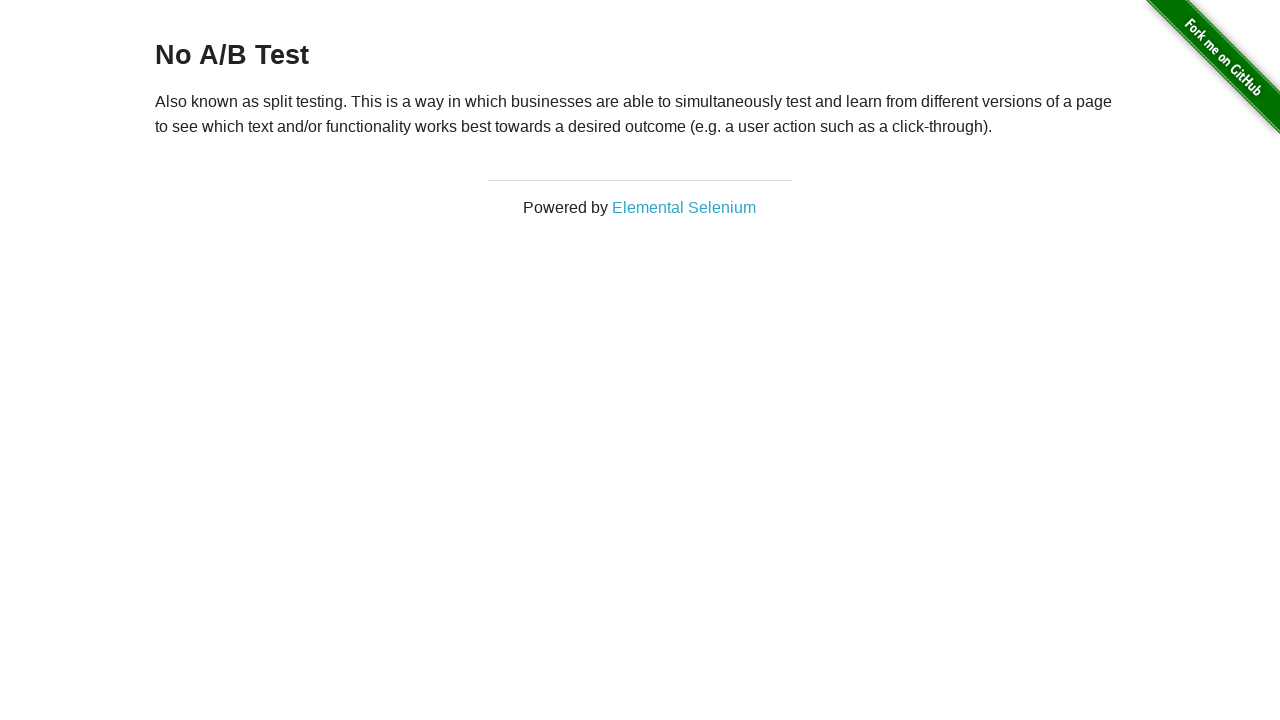

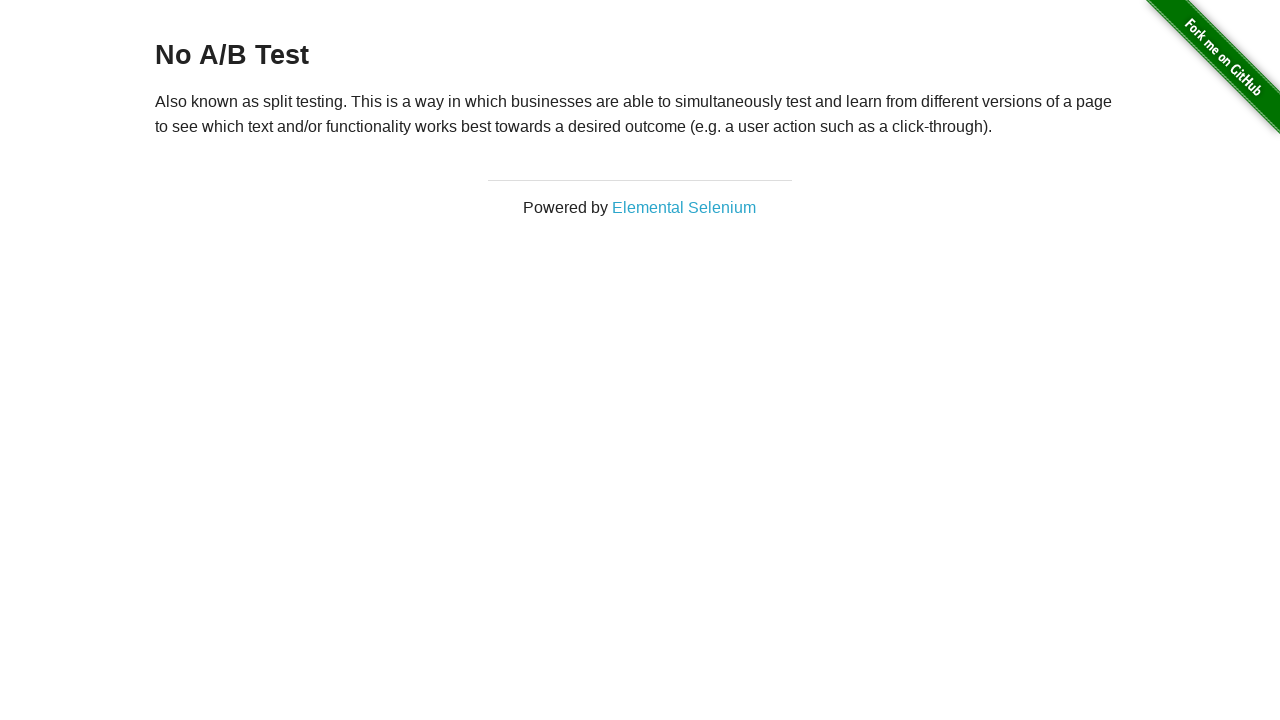